Tests the forgot password form by filling in an email address

Starting URL: https://the-internet.herokuapp.com/forgot_password

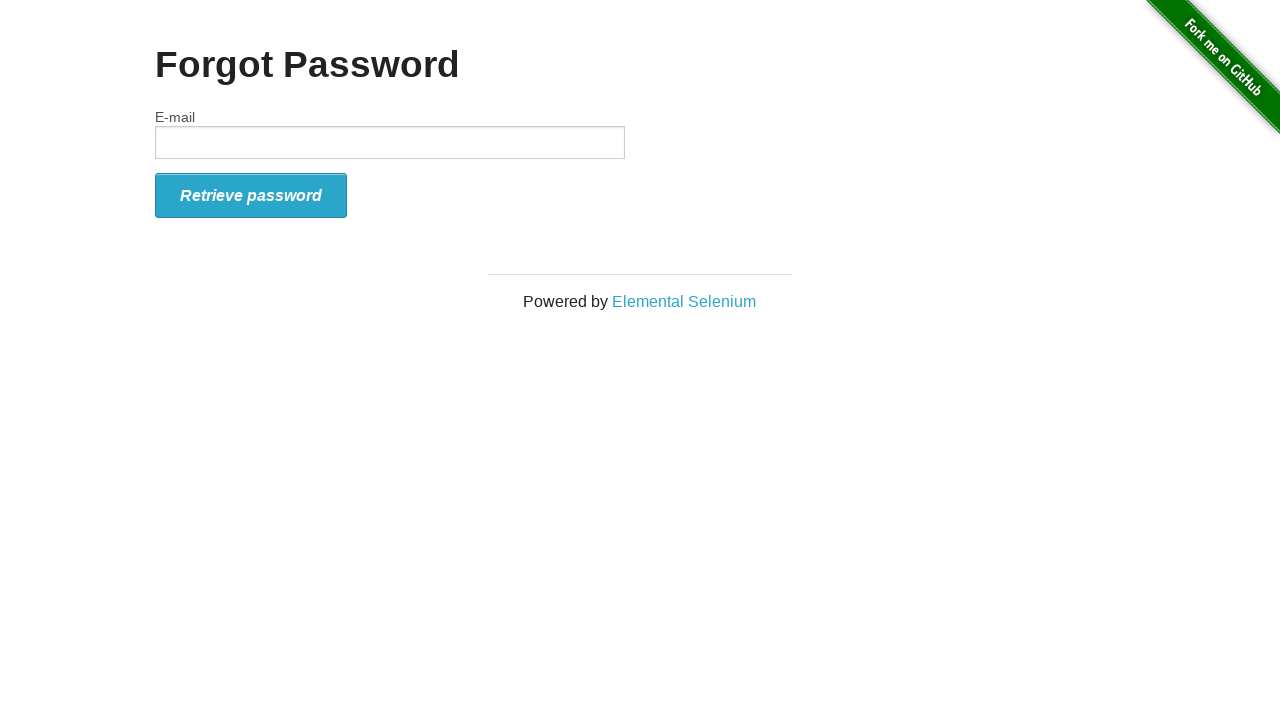

Filled email field with 'testuser2024@example.com' on #email
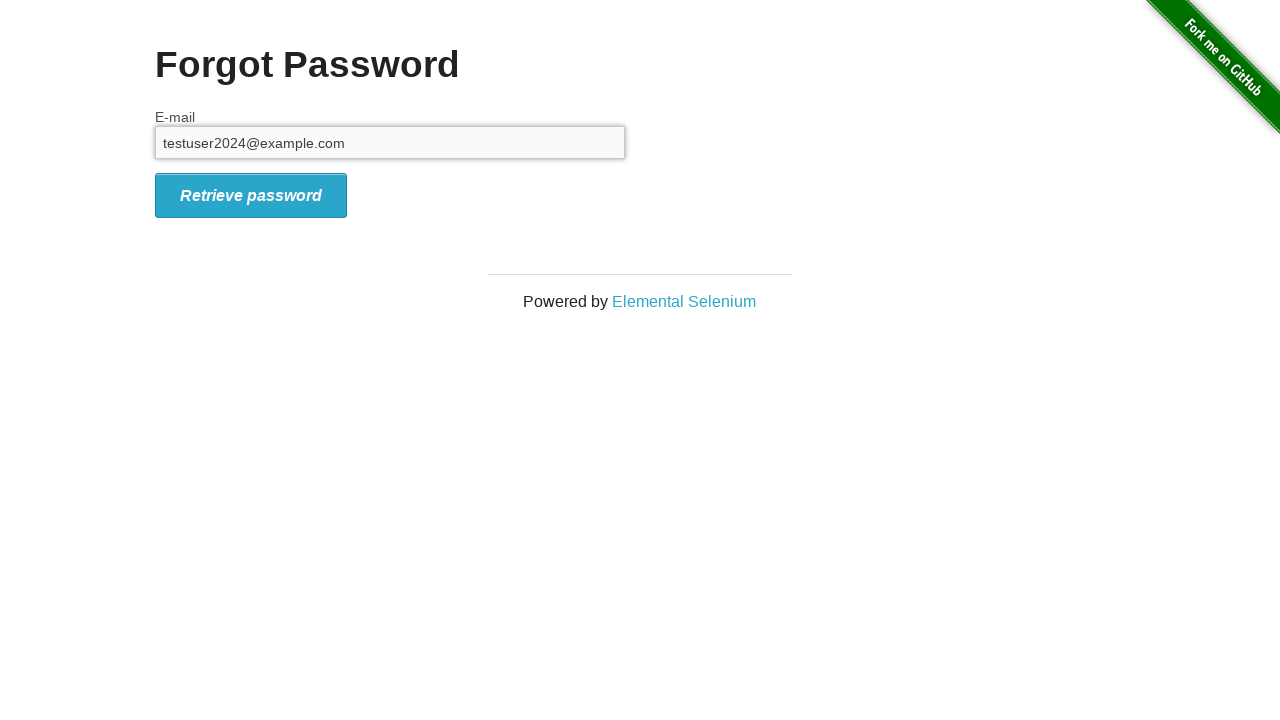

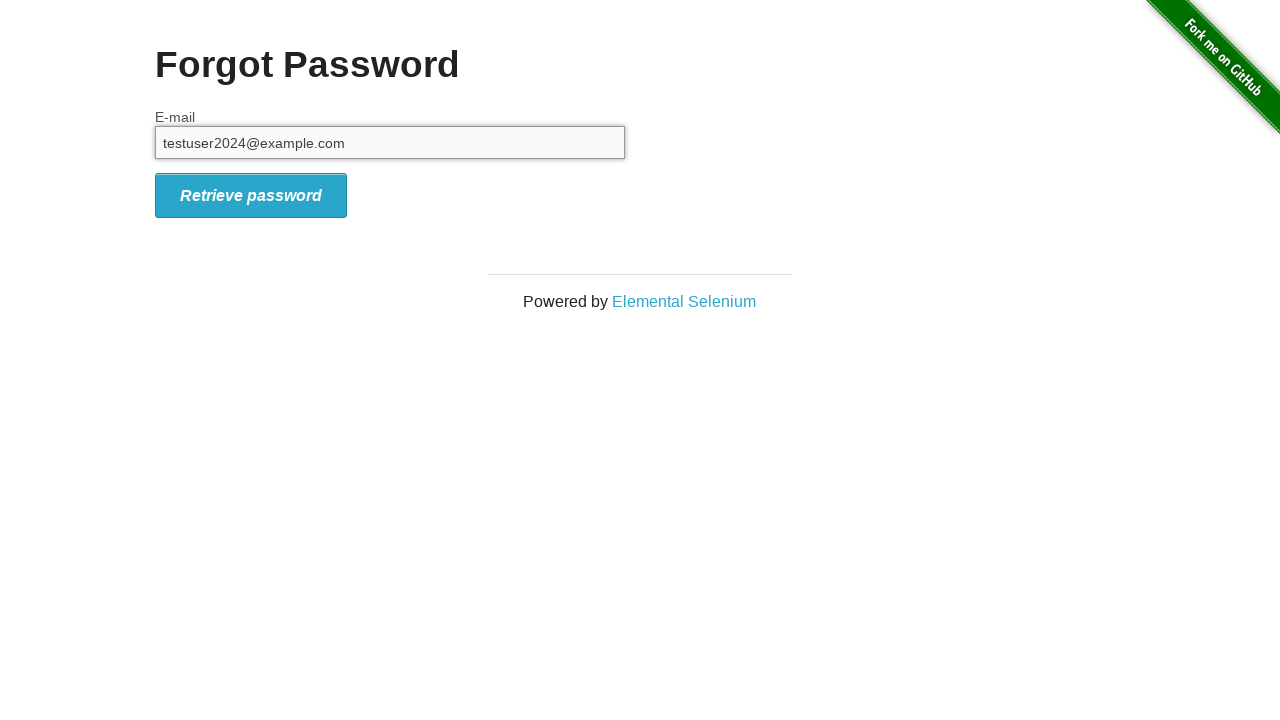